Tests the teacher search functionality on nuevosemestre.com by entering a search query, submitting the form, waiting for results, and clicking on a teacher profile link if opinions are available.

Starting URL: https://www.nuevosemestre.com/

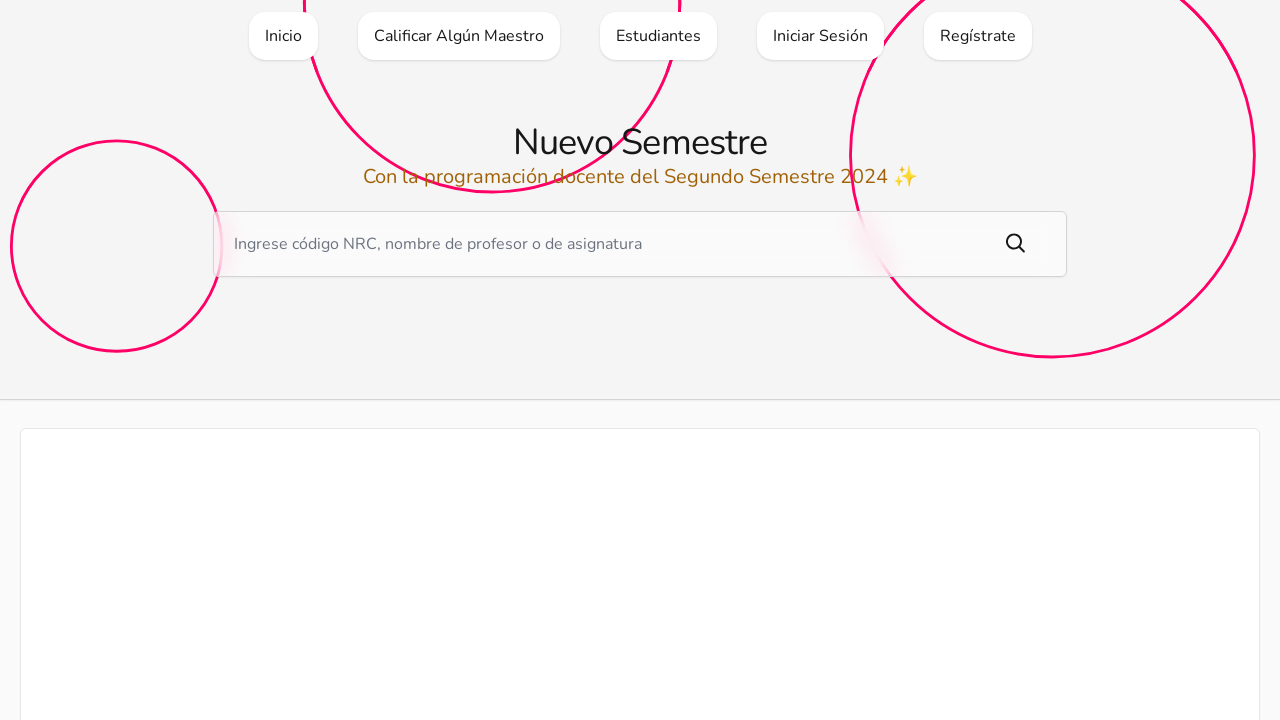

Filled search input with teacher name 'Juan Rodriguez Martinez' on input[name="query"]
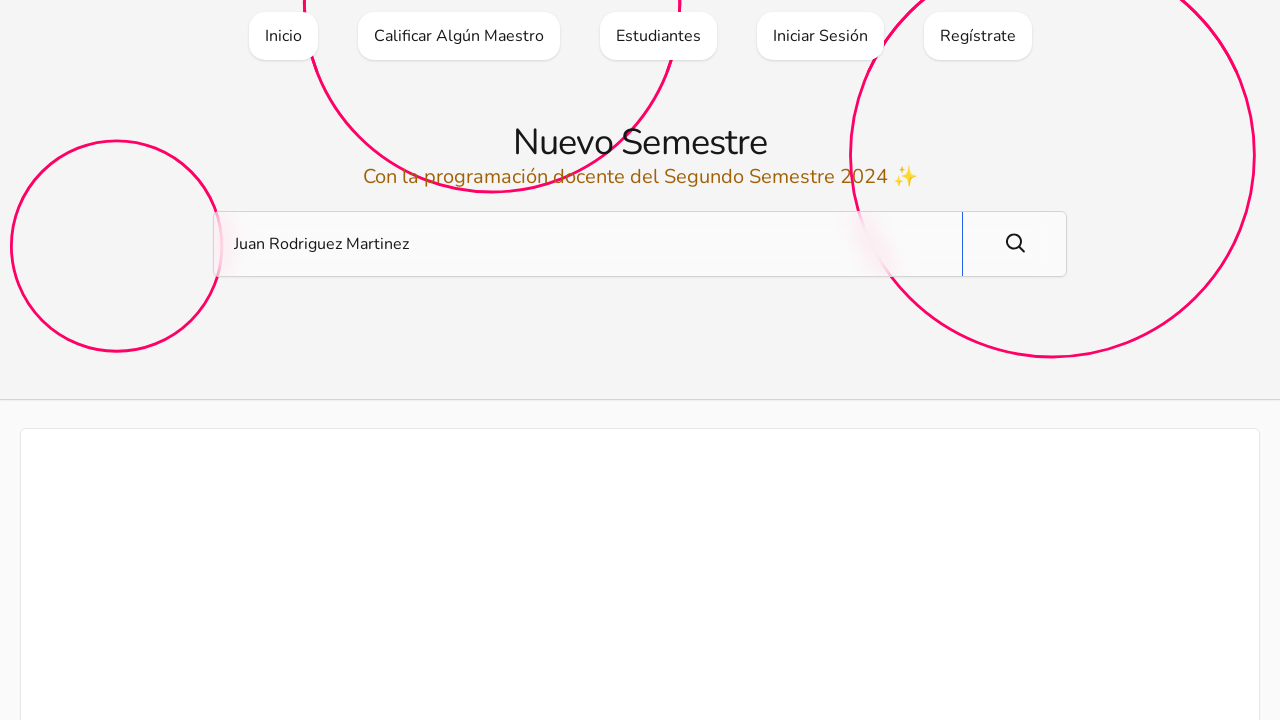

Clicked submit button to search for teacher at (1014, 244) on button[type="submit"]
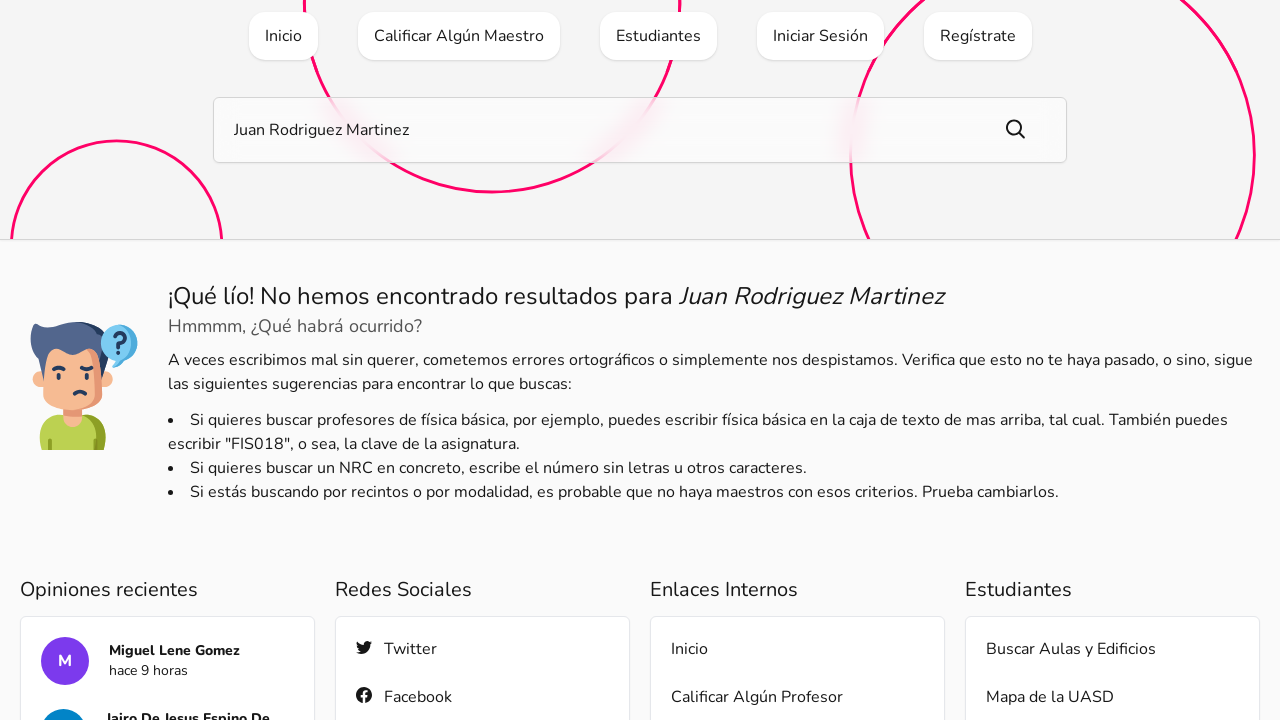

Waited for page to reach network idle state
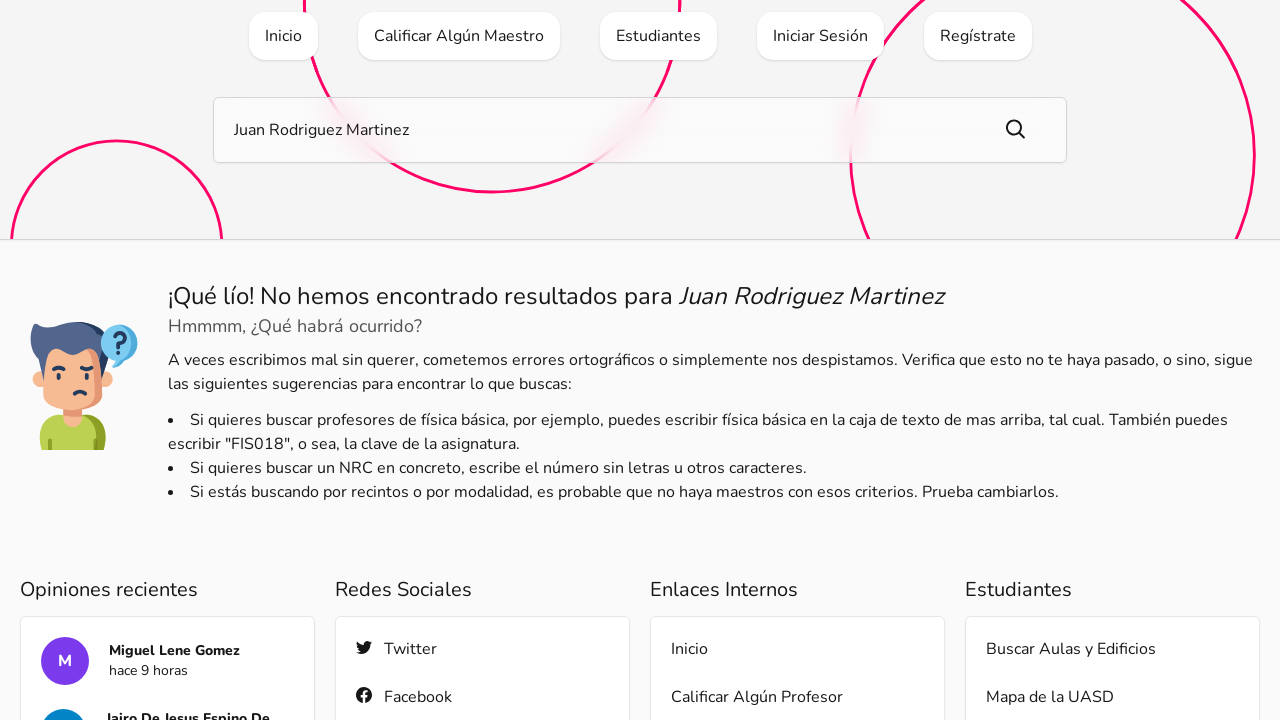

Teacher search results loaded
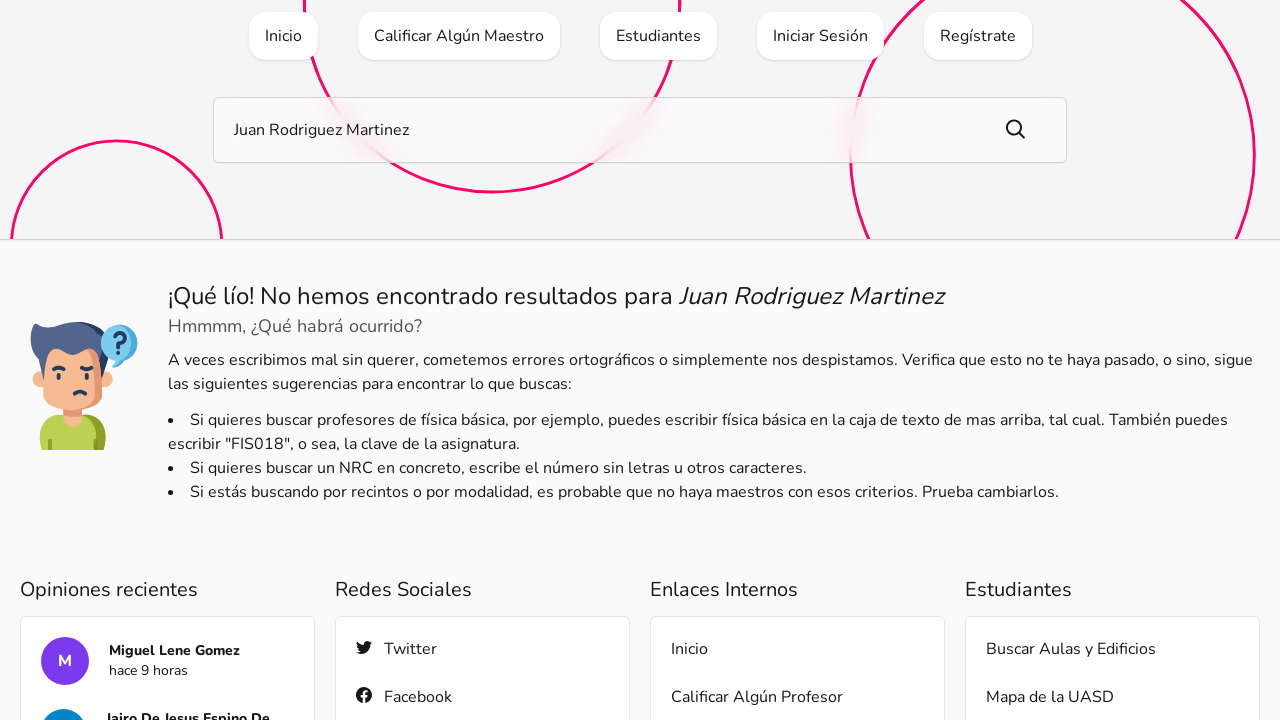

No teacher profiles with opinions found in search results
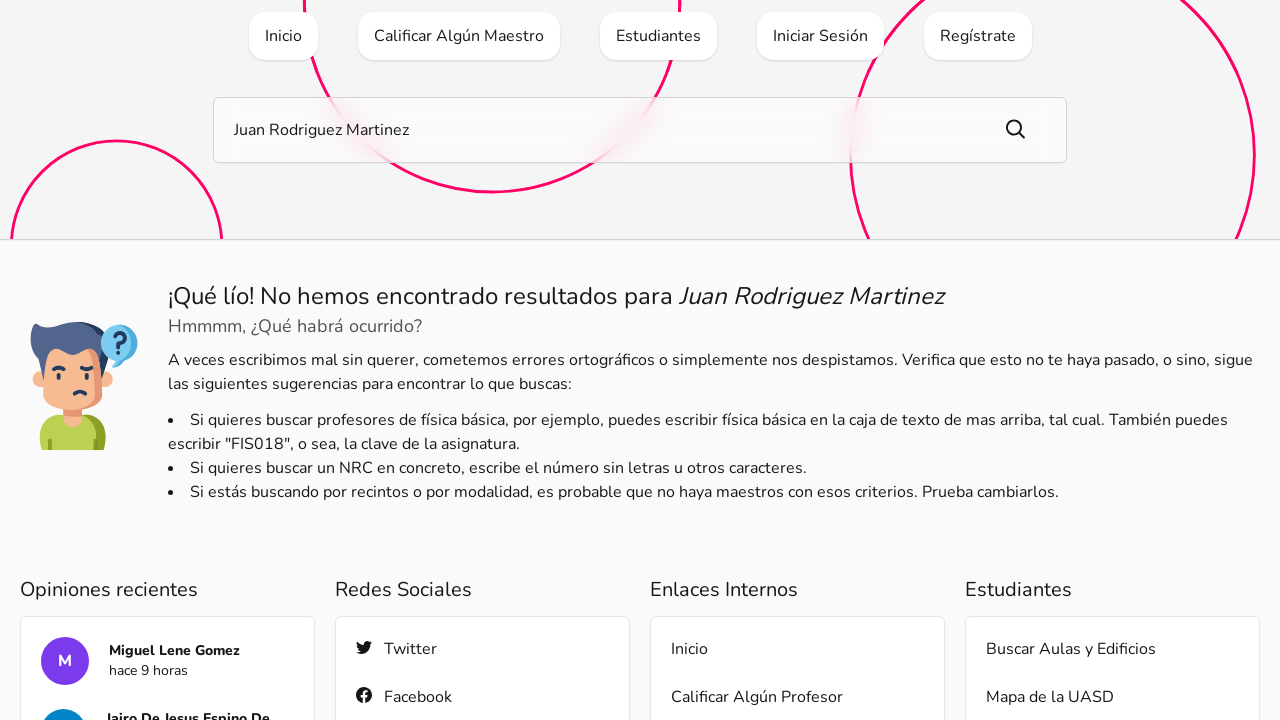

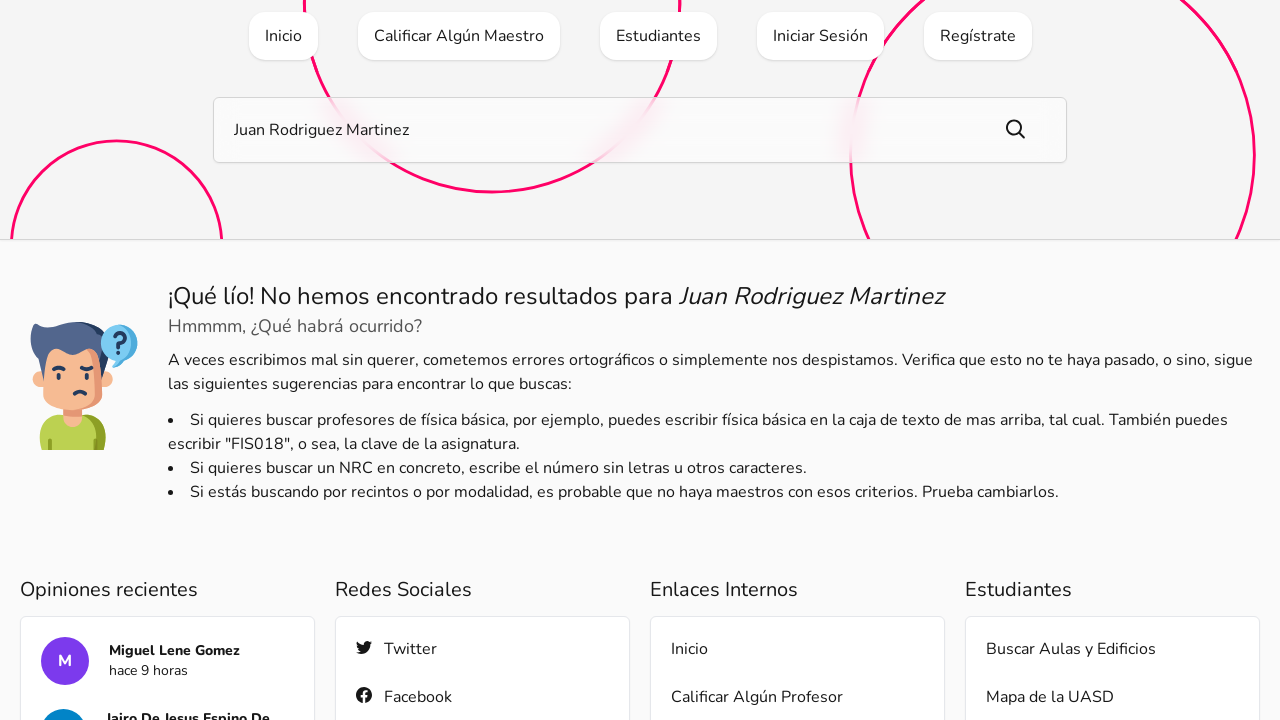